Navigates to multiple websites sequentially and verifies each page loads successfully

Starting URL: https://example.com

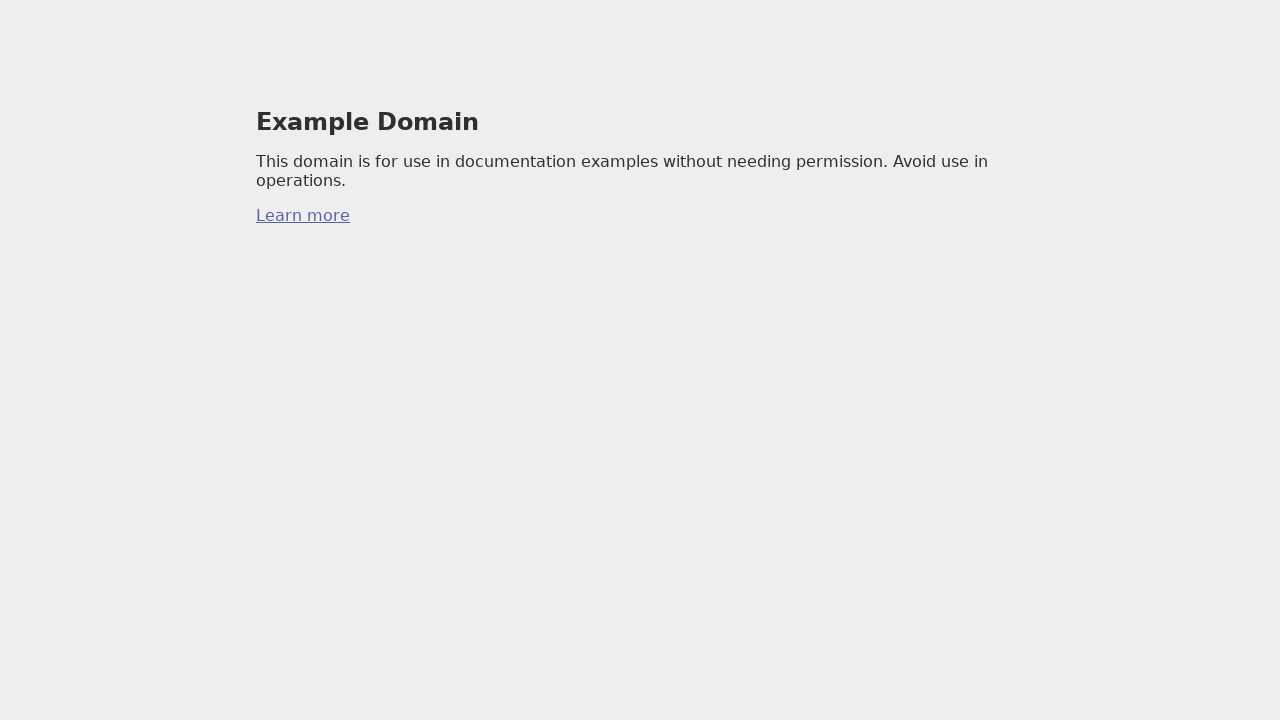

Navigated to https://www.robotframework.org
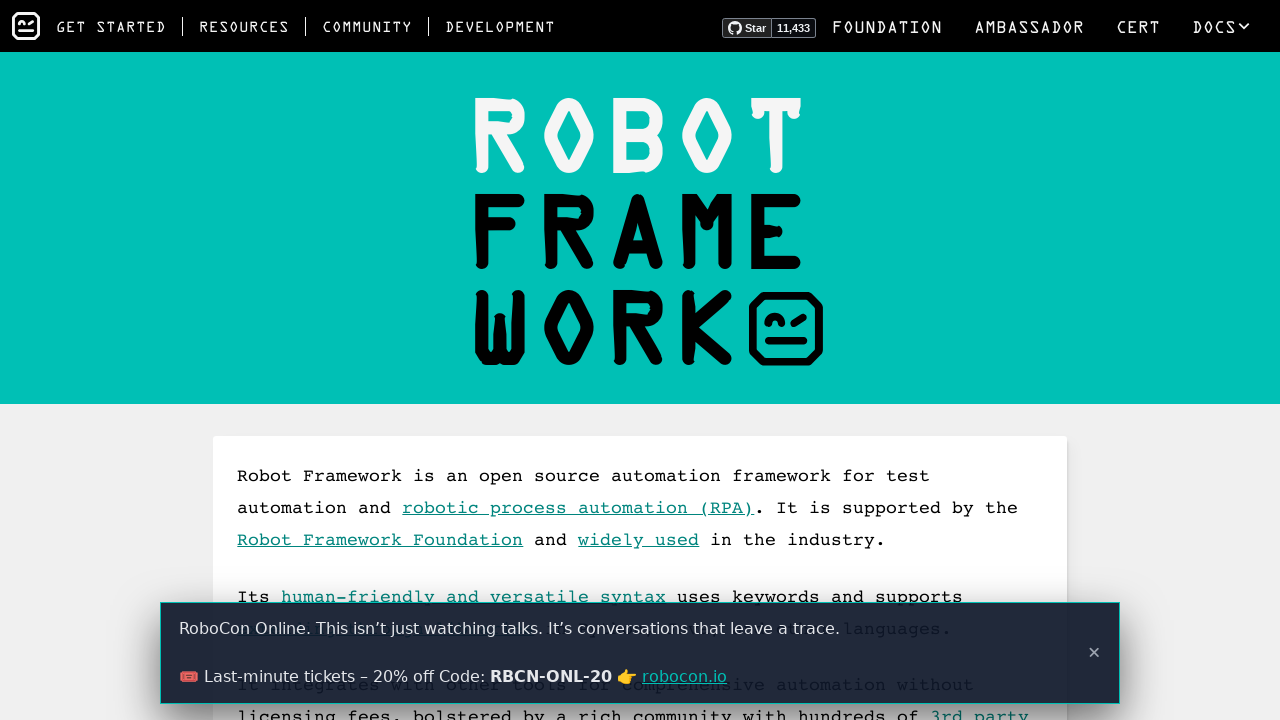

Waited for networkidle load state on robotframework.org
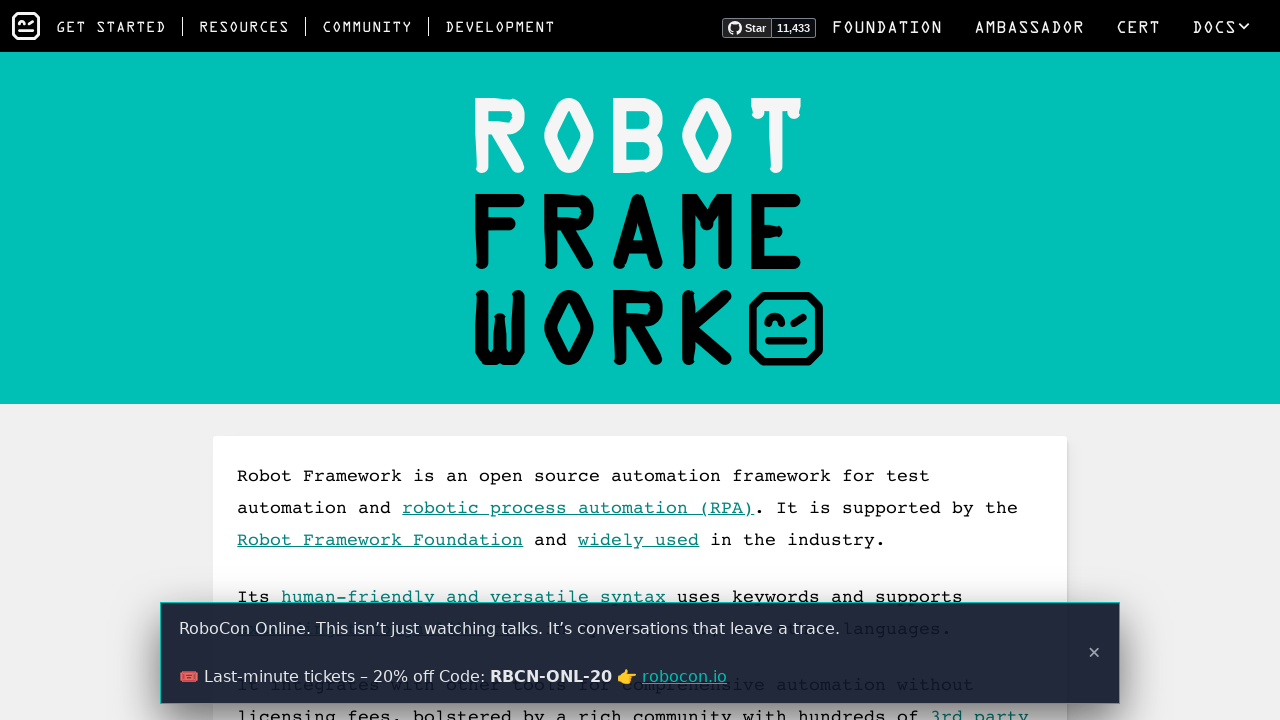

Navigated to https://www.selenium.dev
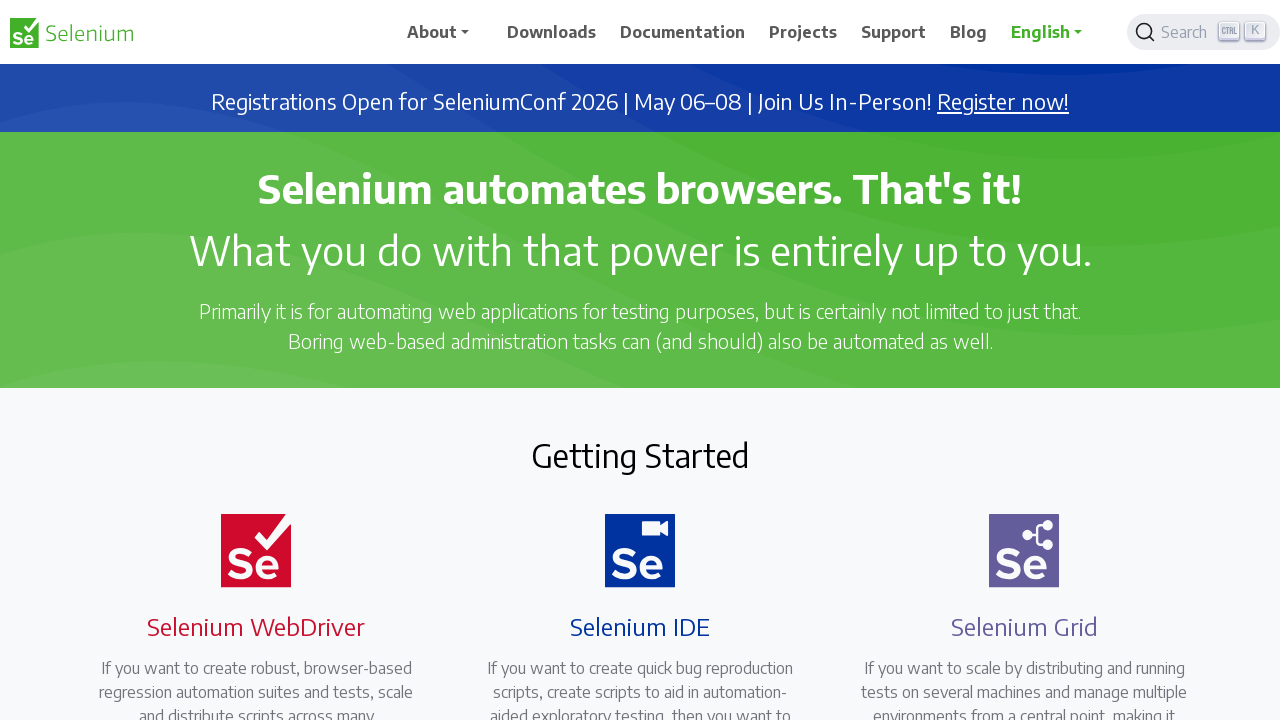

Waited for networkidle load state on selenium.dev
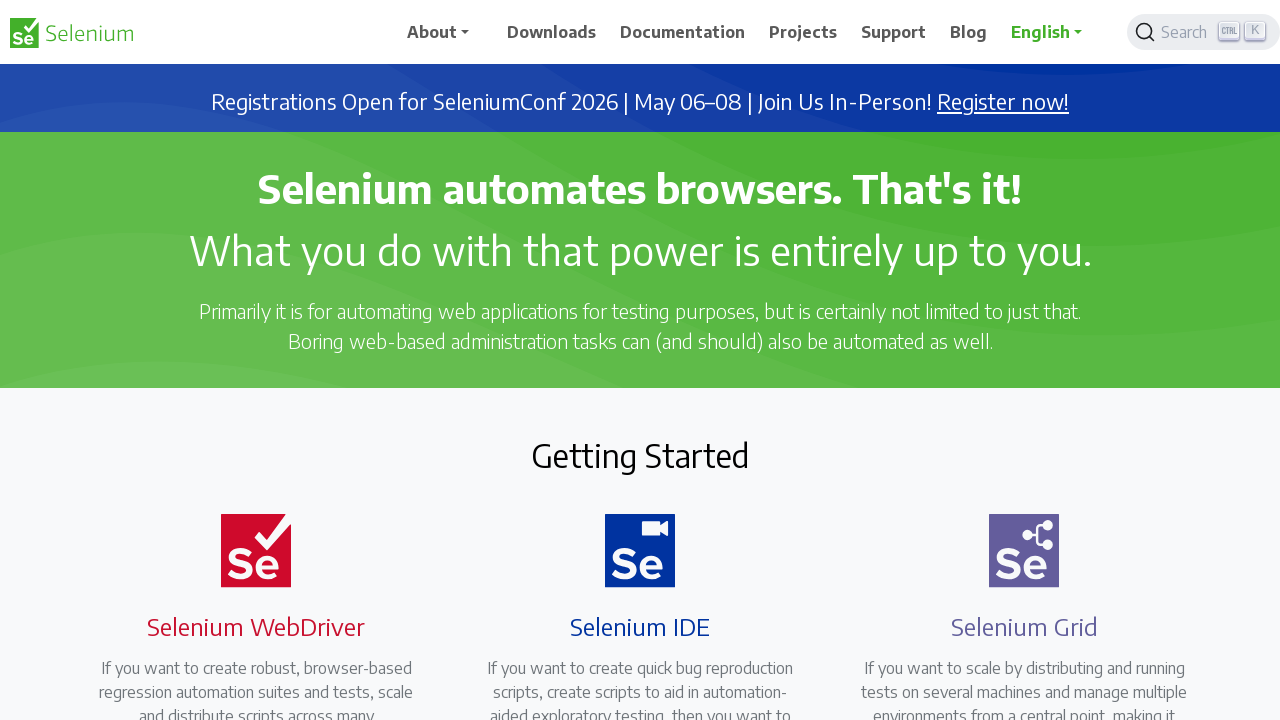

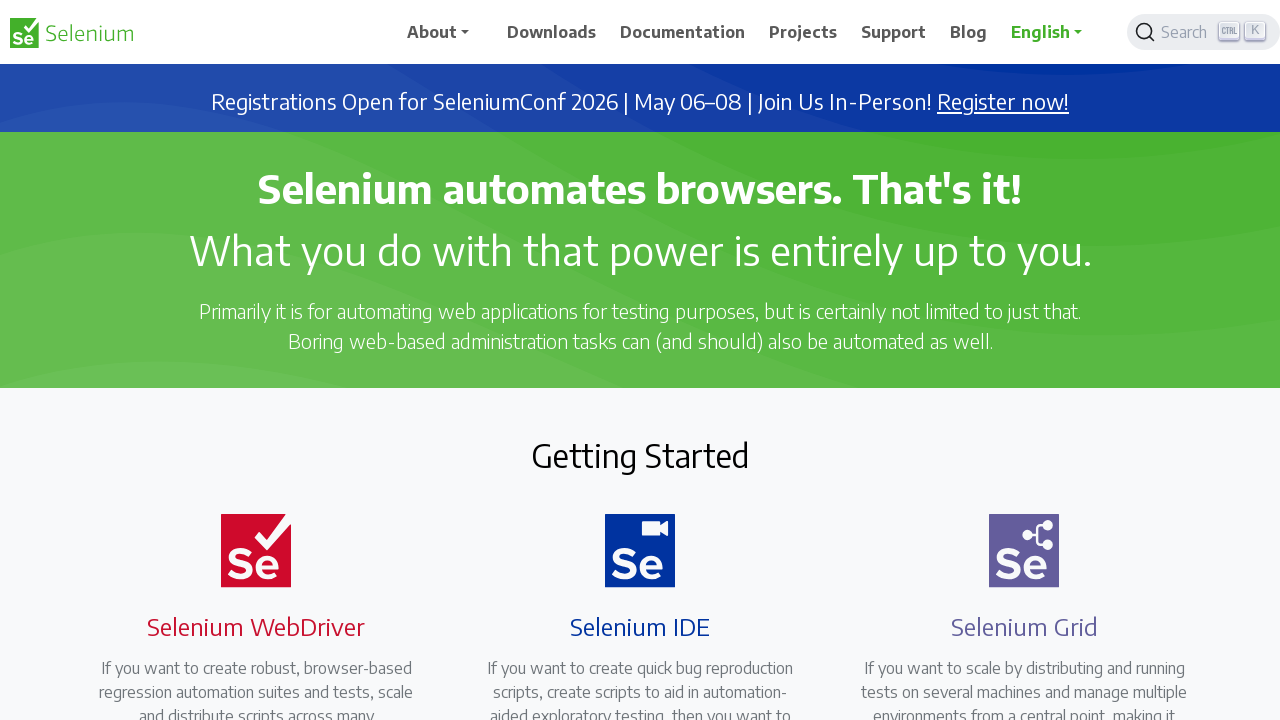